Tests Google Translate functionality by entering text to translate, selecting a target language (English), and waiting for the translation result to appear.

Starting URL: https://translate.google.com/

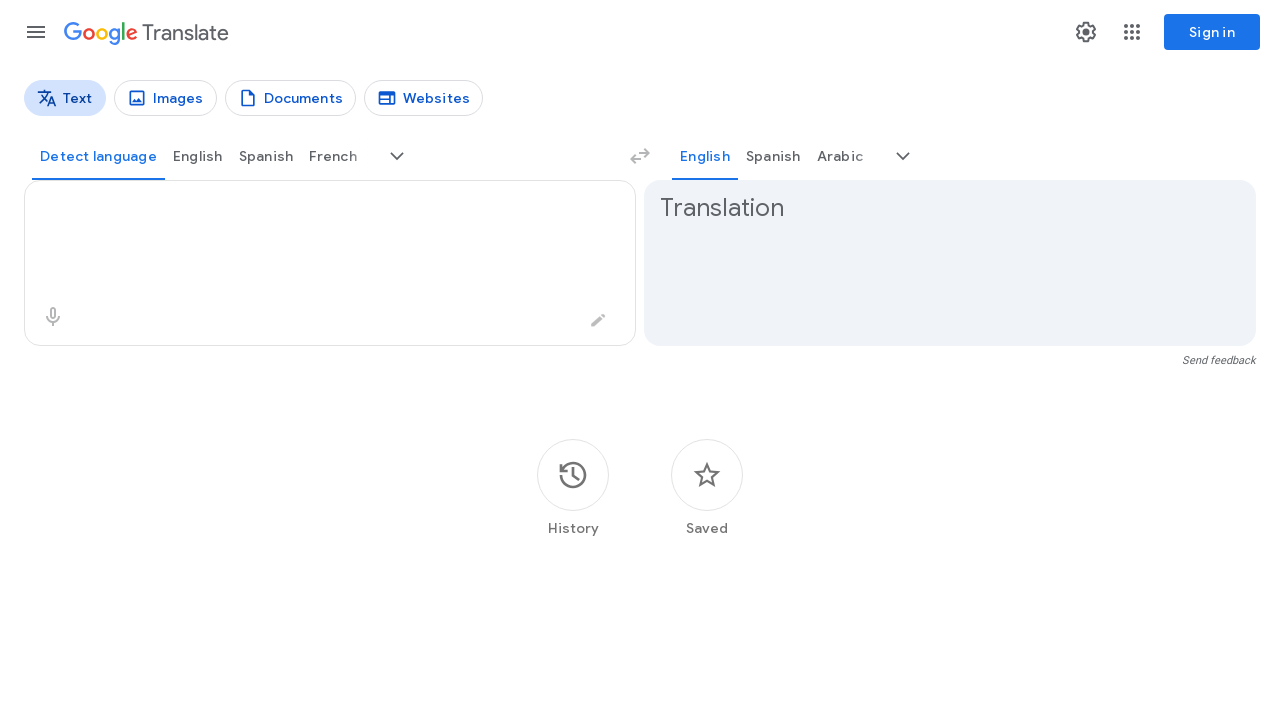

Waited for page to load with networkidle state
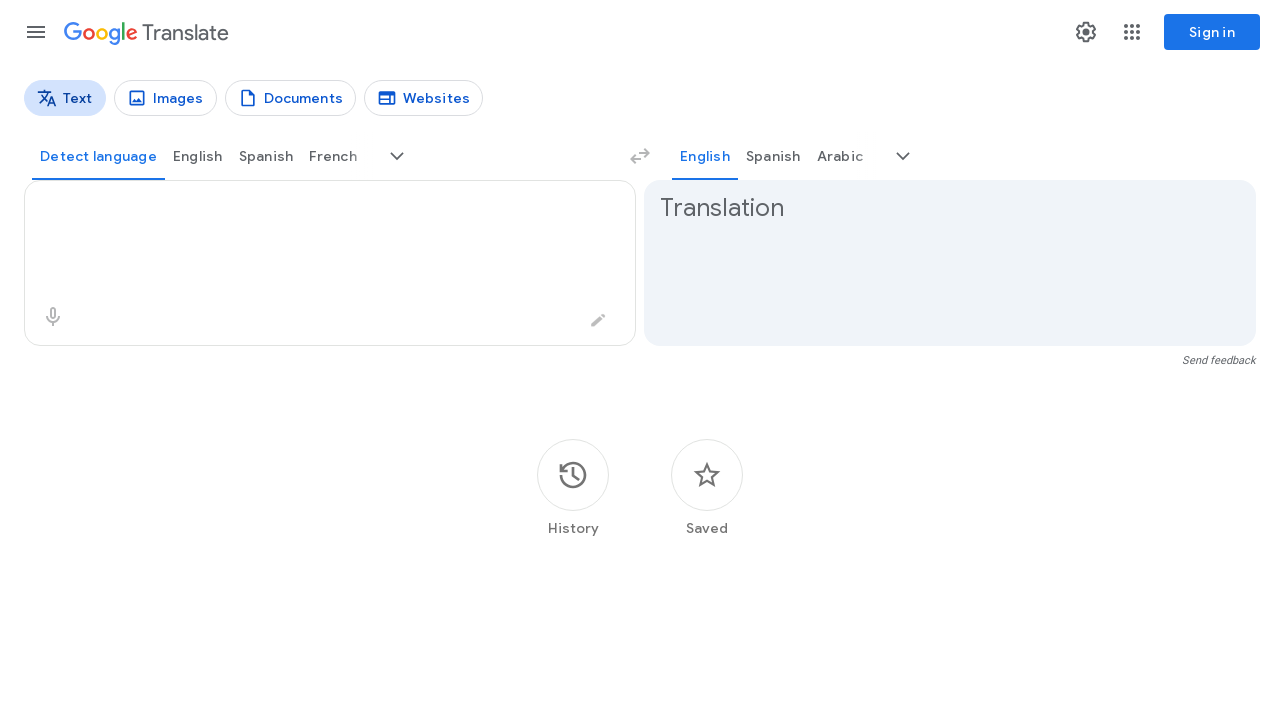

Defined test inputs: Japanese word 'こんにちは' and target language code 'en'
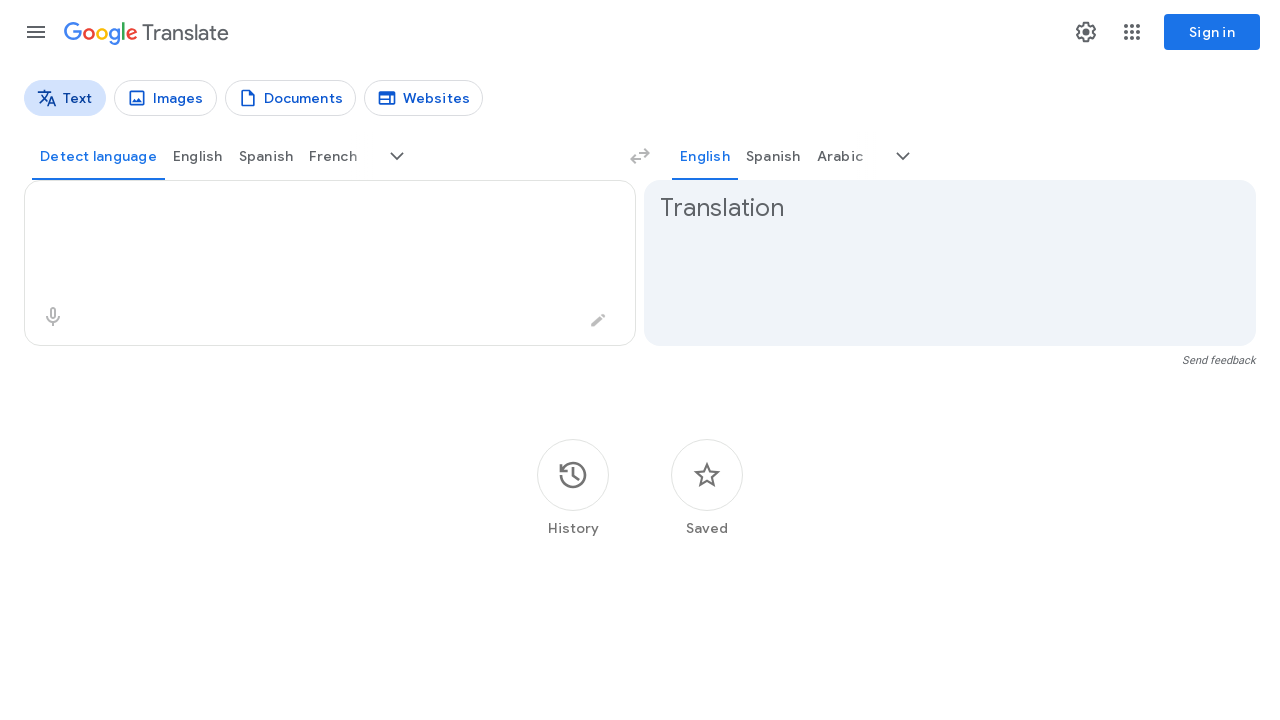

Filled source text input with 'こんにちは' on textarea[aria-label="Source text"]
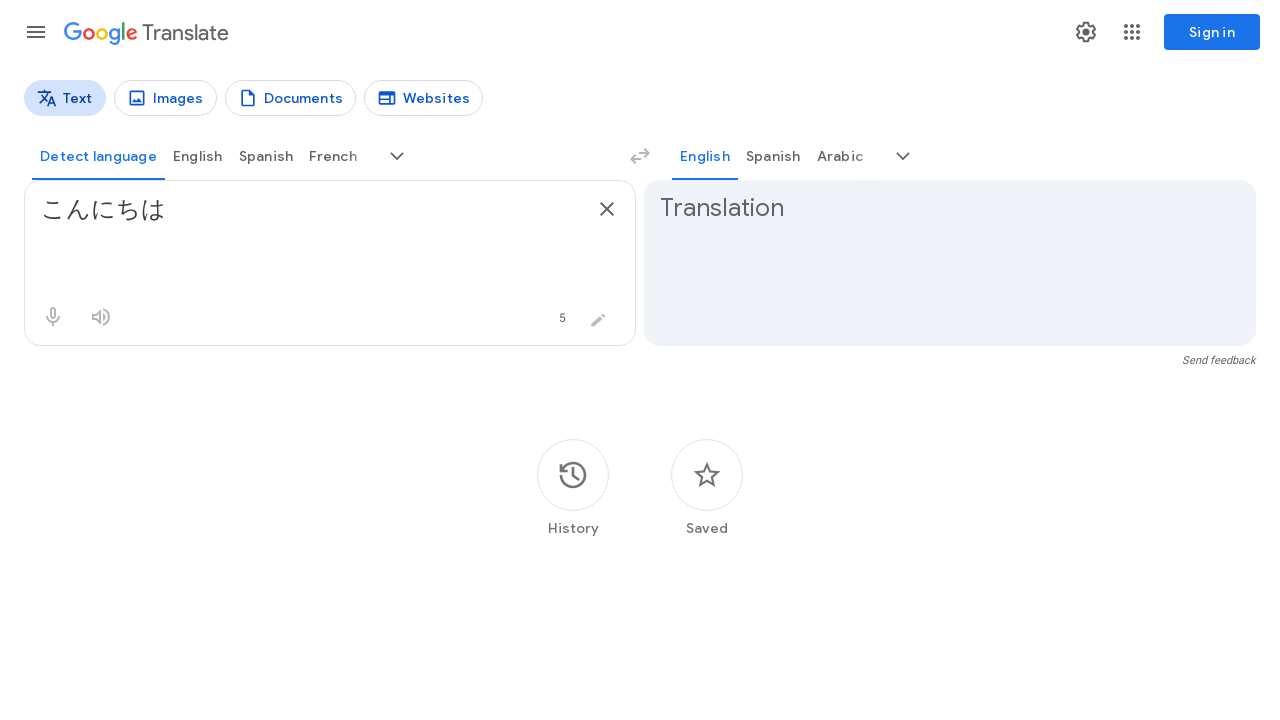

Waited 2 seconds for translation to process
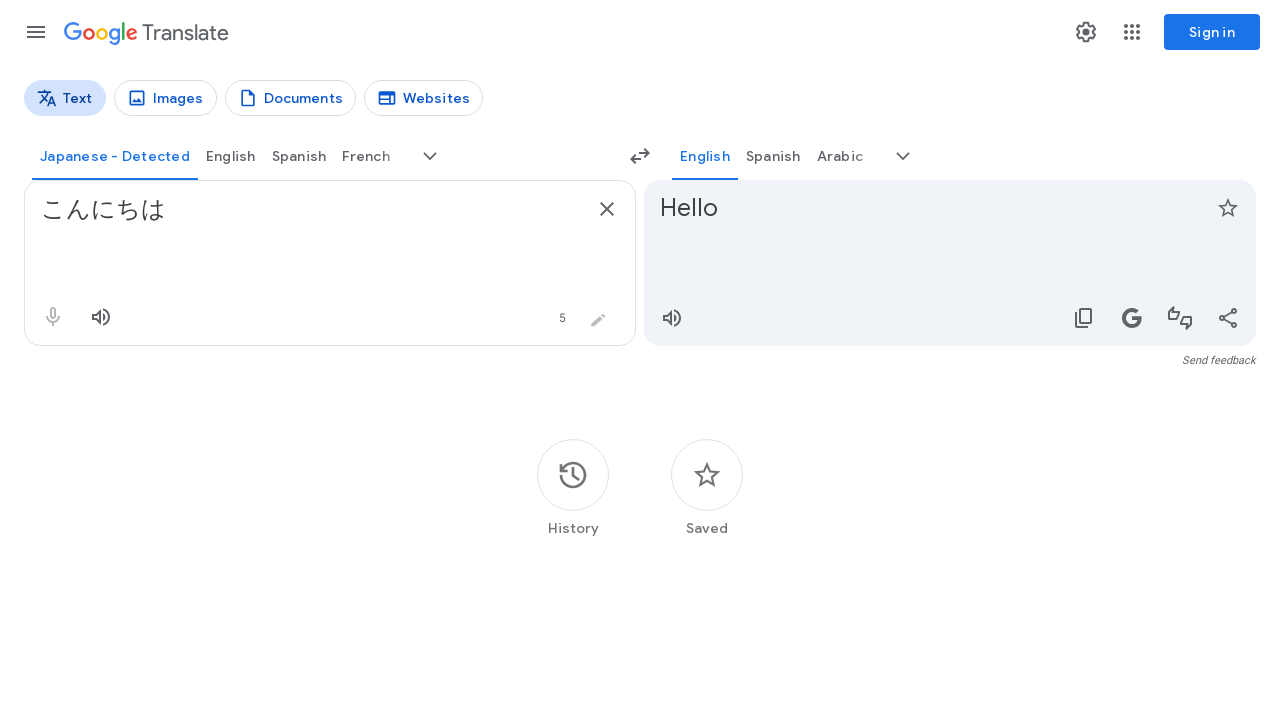

Translation result appeared on the page
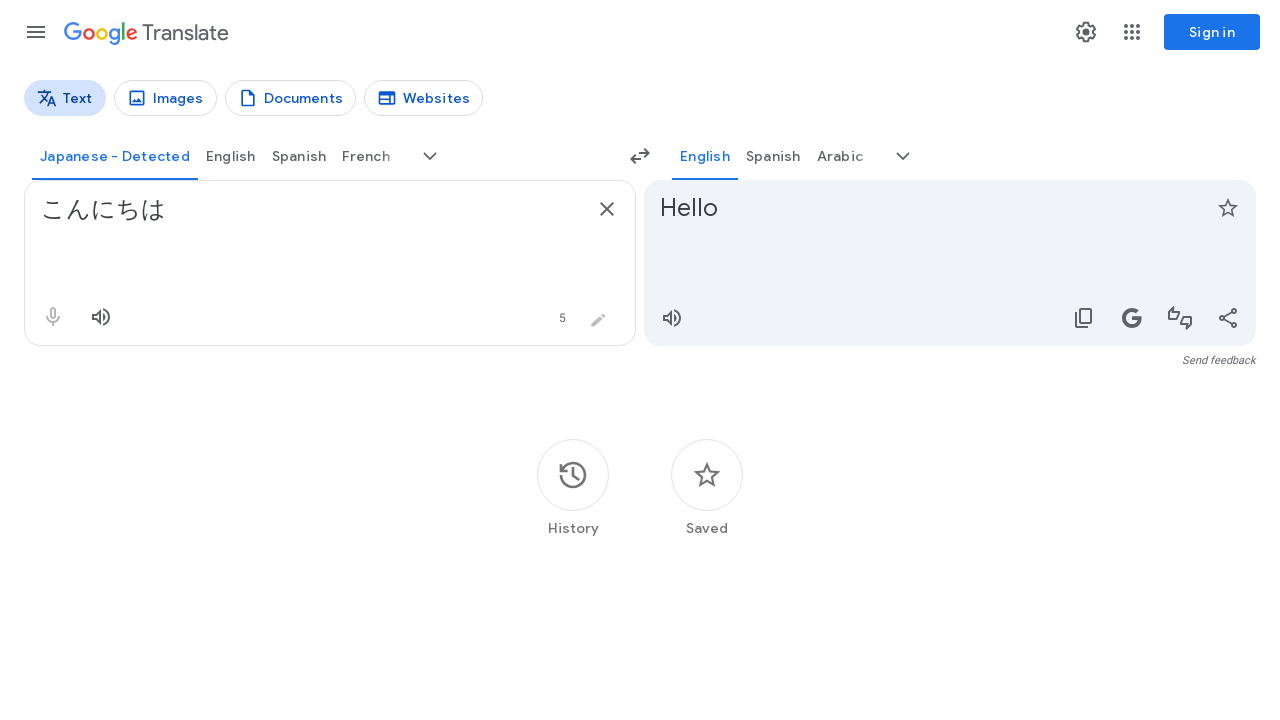

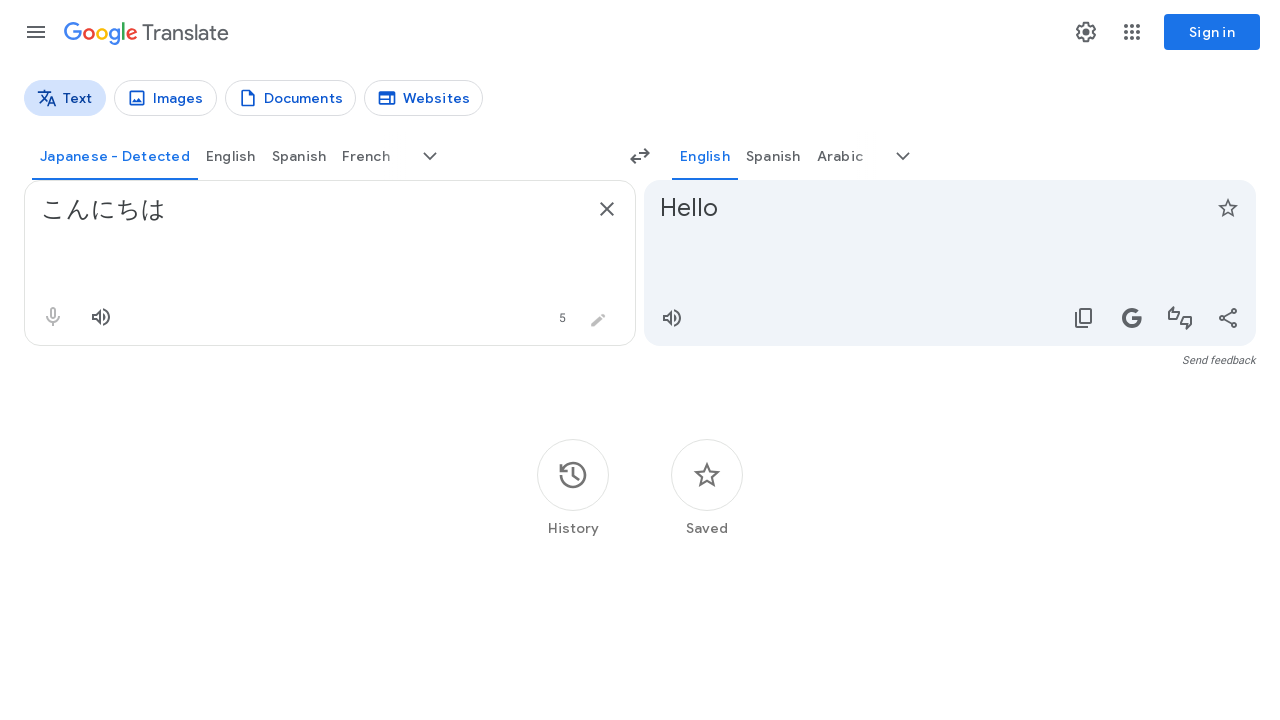